Tests that a todo item is removed if edited to an empty string

Starting URL: https://demo.playwright.dev/todomvc

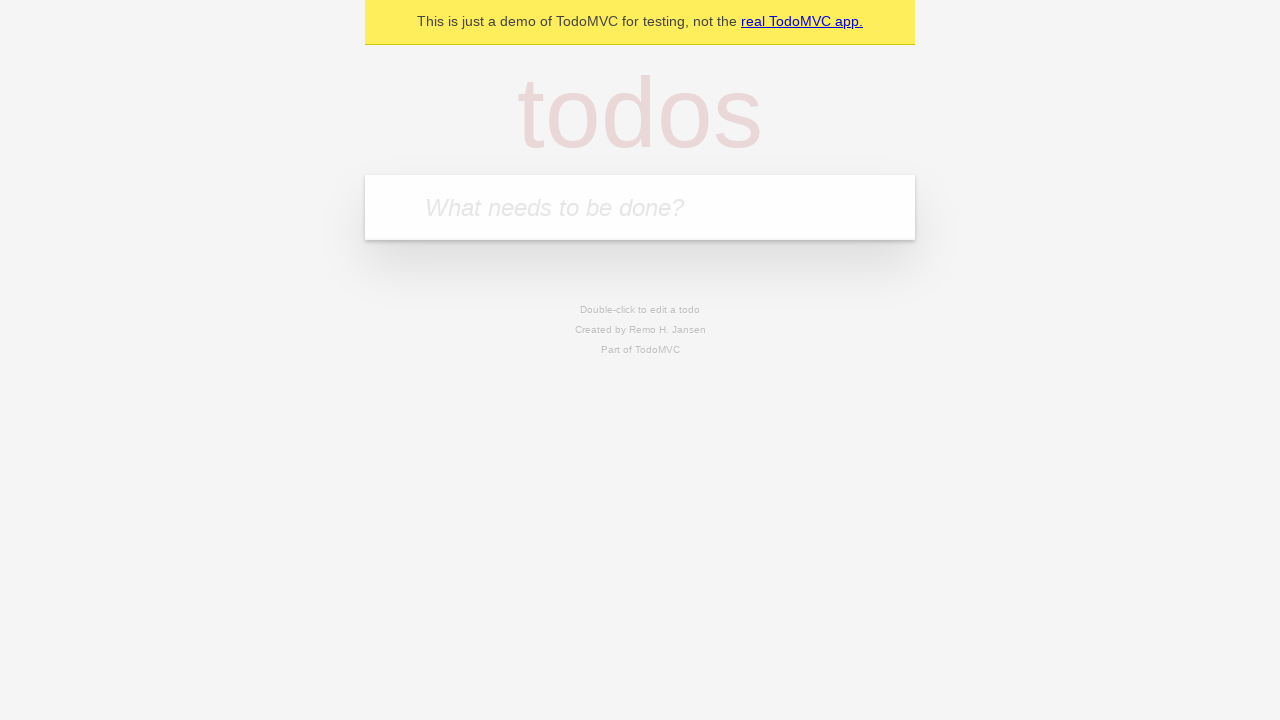

Filled new todo input with 'buy some cheese' on internal:attr=[placeholder="What needs to be done?"i]
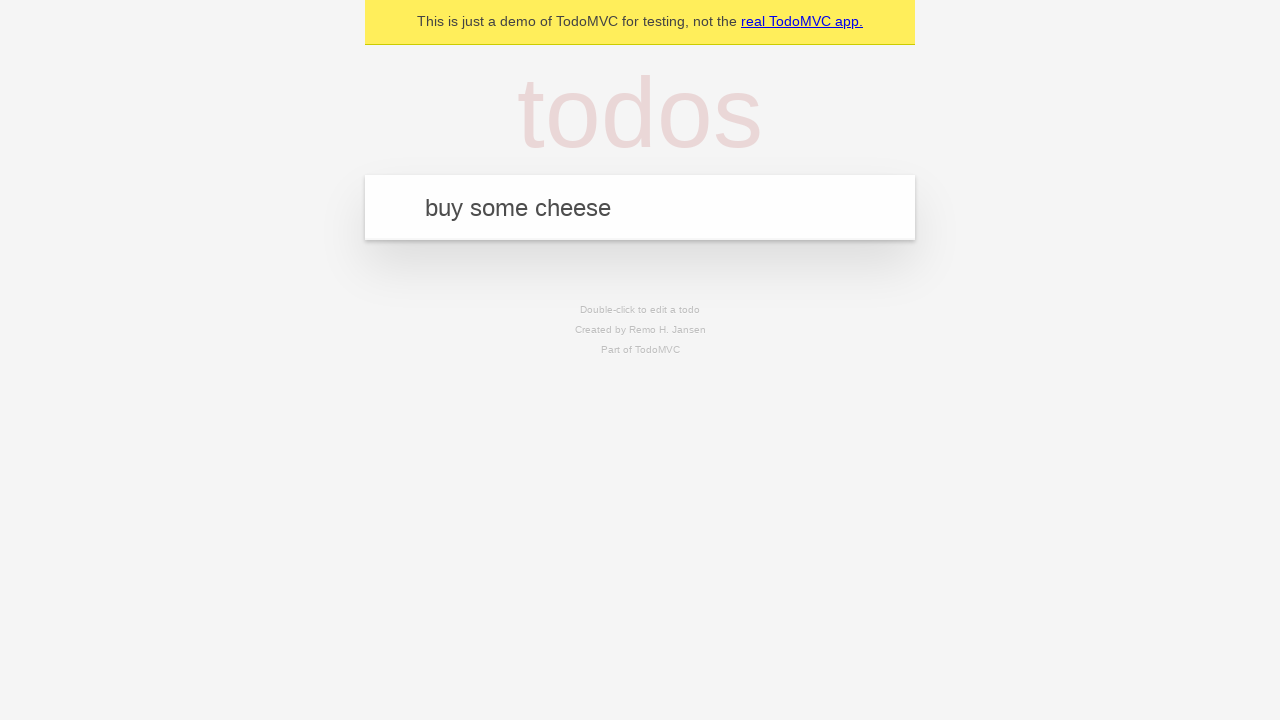

Pressed Enter to add first todo item on internal:attr=[placeholder="What needs to be done?"i]
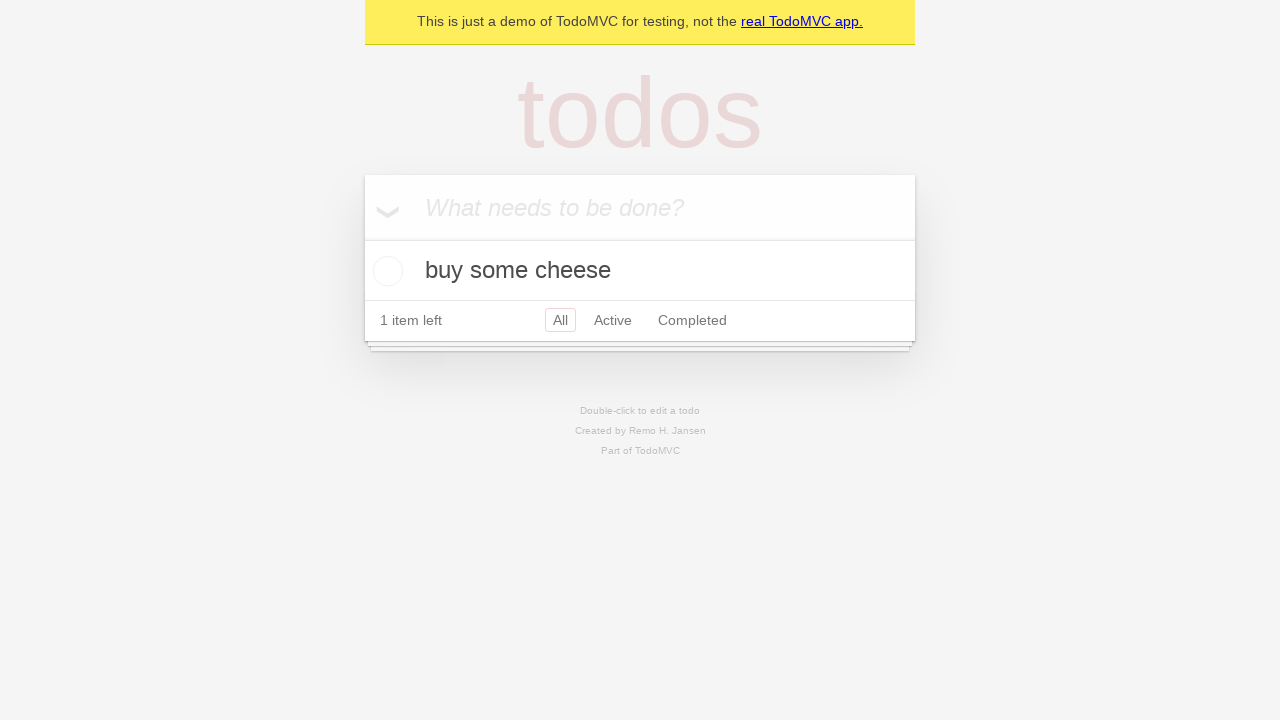

Filled new todo input with 'feed the cat' on internal:attr=[placeholder="What needs to be done?"i]
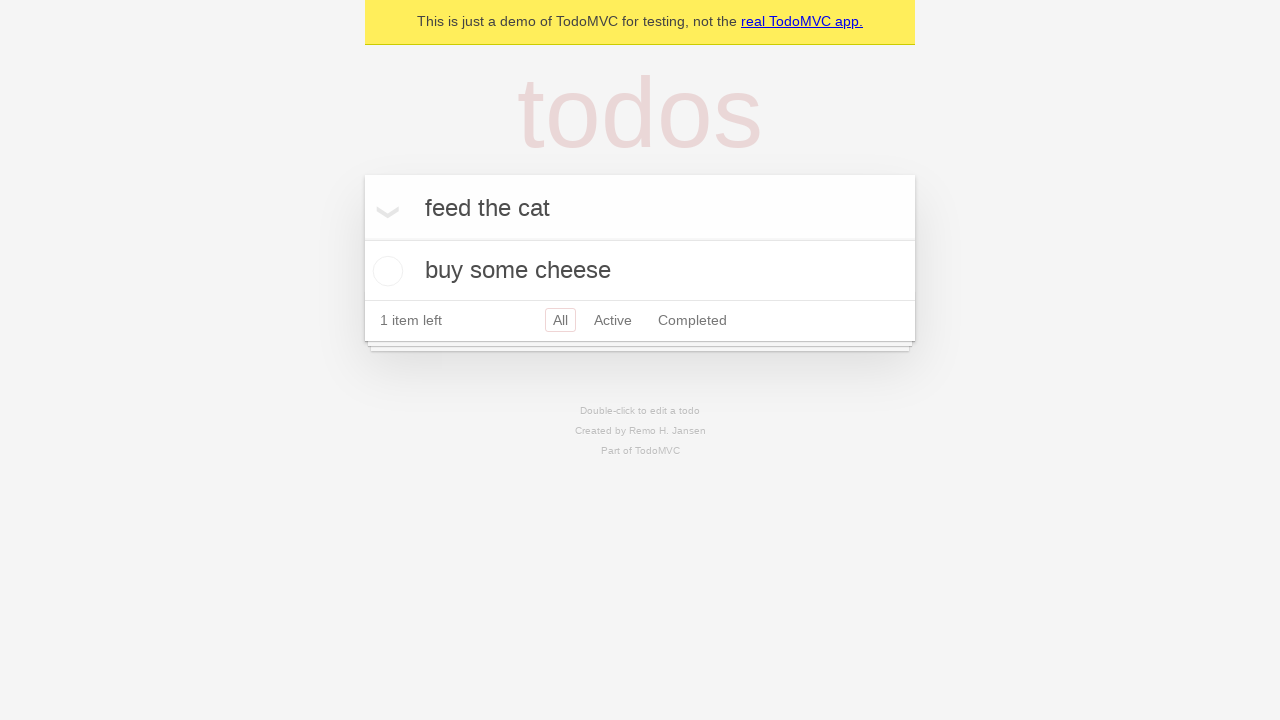

Pressed Enter to add second todo item on internal:attr=[placeholder="What needs to be done?"i]
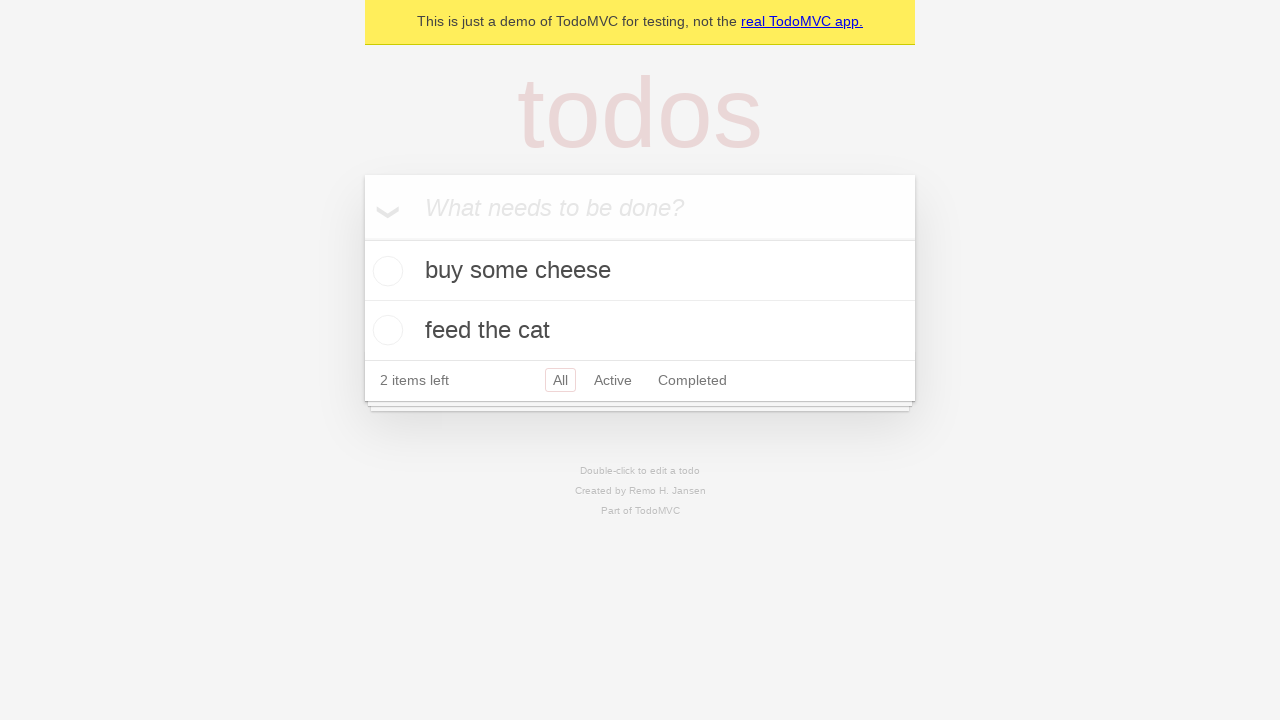

Filled new todo input with 'book a doctors appointment' on internal:attr=[placeholder="What needs to be done?"i]
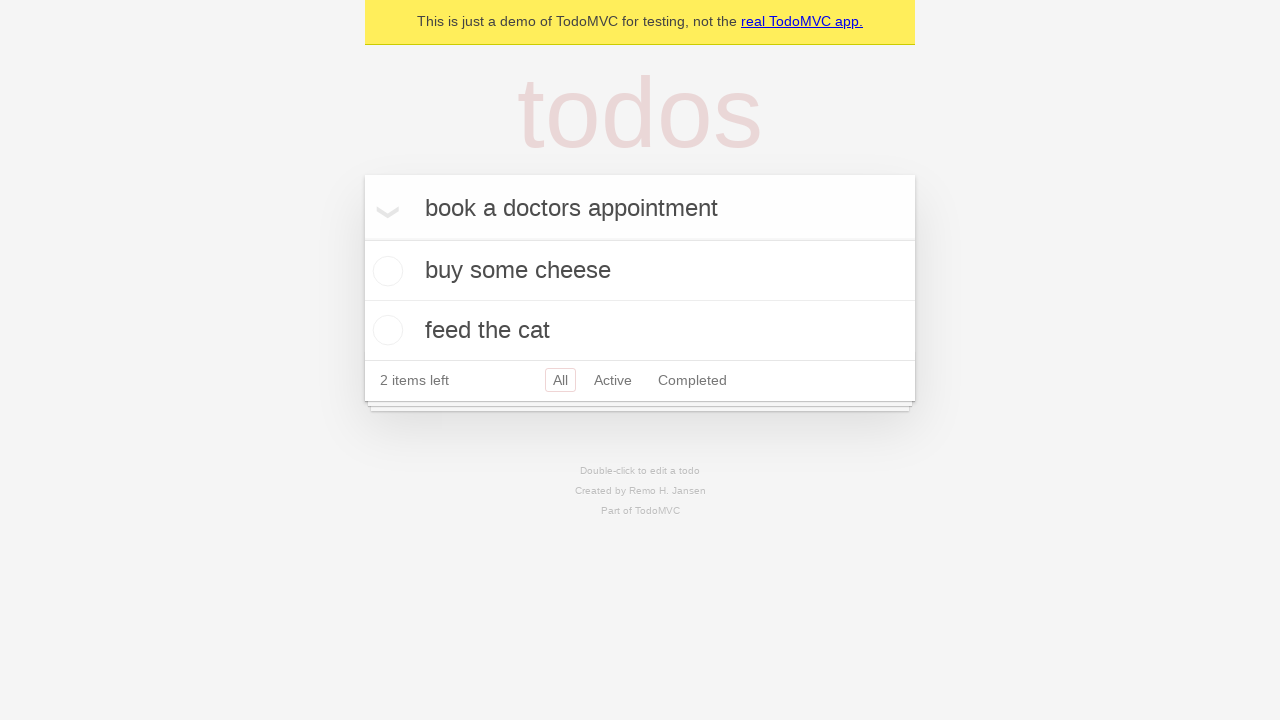

Pressed Enter to add third todo item on internal:attr=[placeholder="What needs to be done?"i]
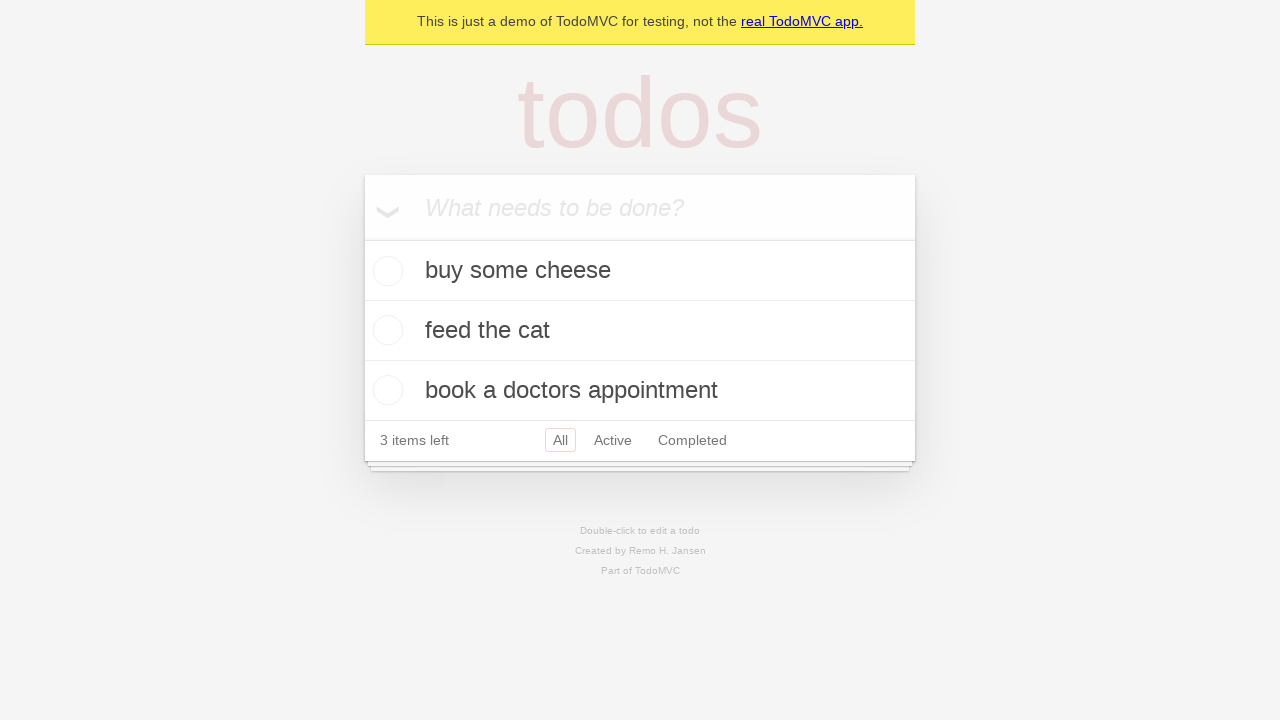

Verified that all 3 todo items are displayed
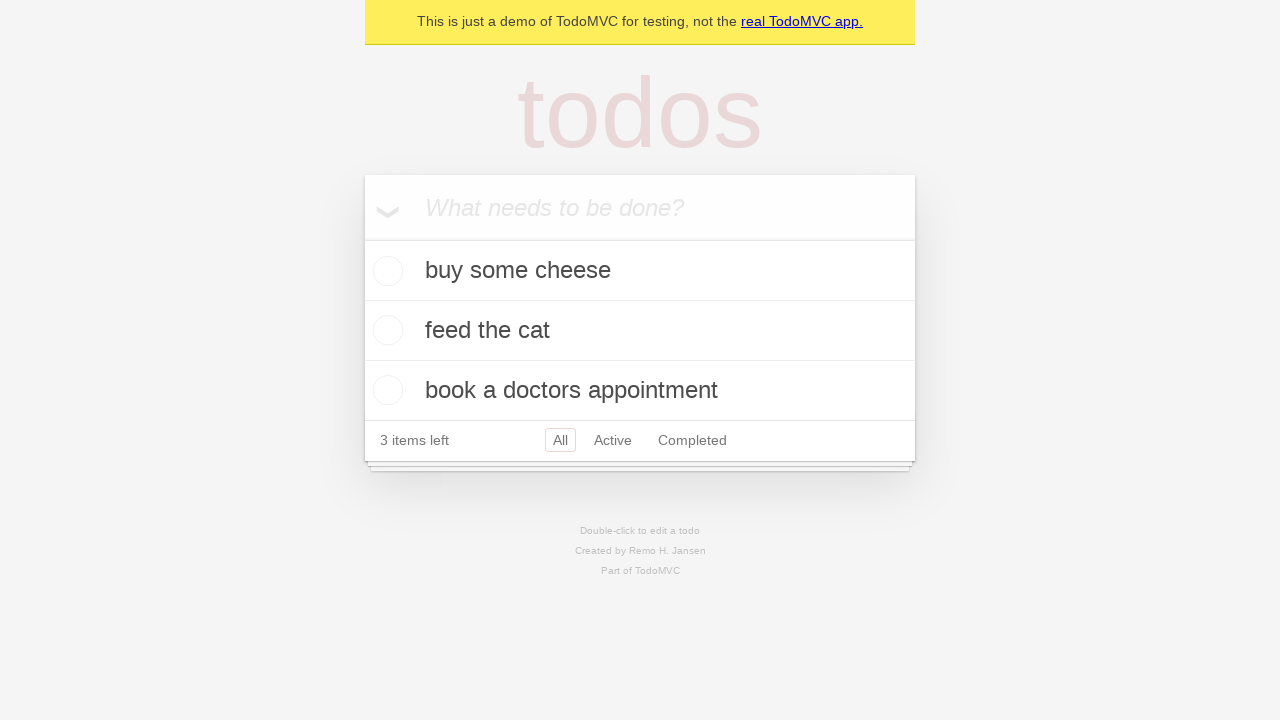

Double-clicked second todo item to enter edit mode at (640, 331) on internal:testid=[data-testid="todo-item"s] >> nth=1
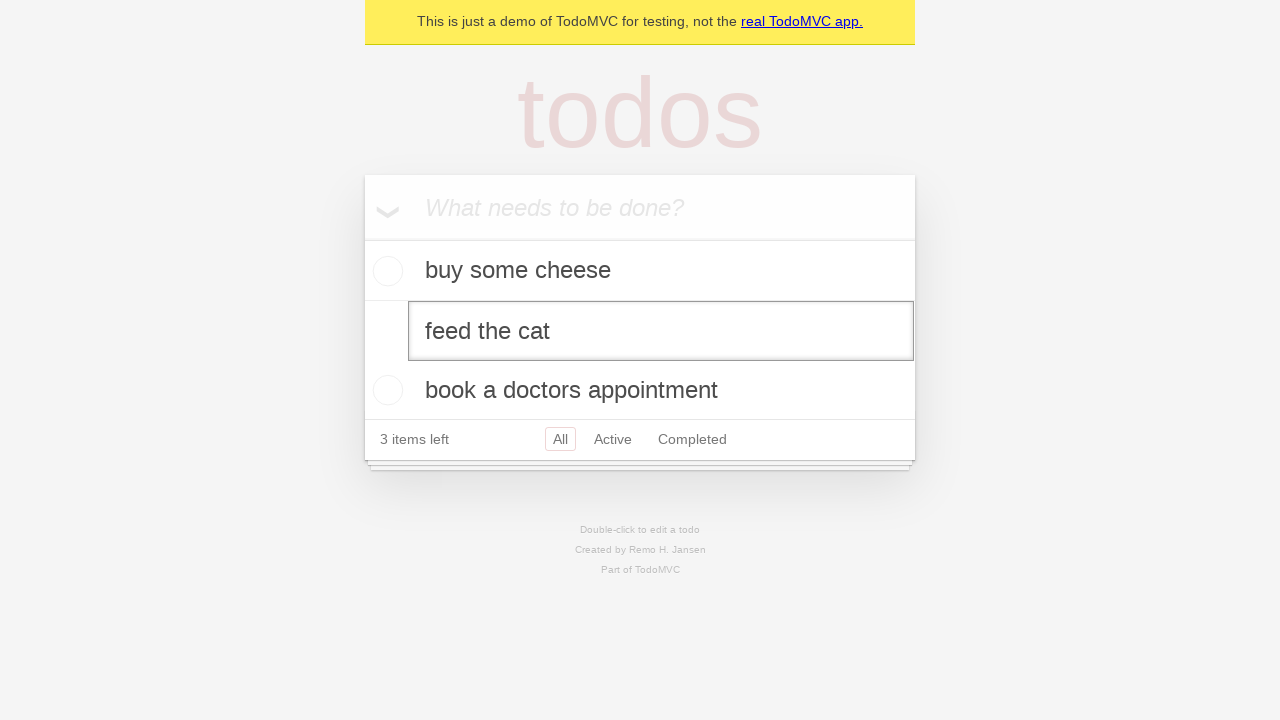

Cleared the edit textbox to empty string on internal:testid=[data-testid="todo-item"s] >> nth=1 >> internal:role=textbox[nam
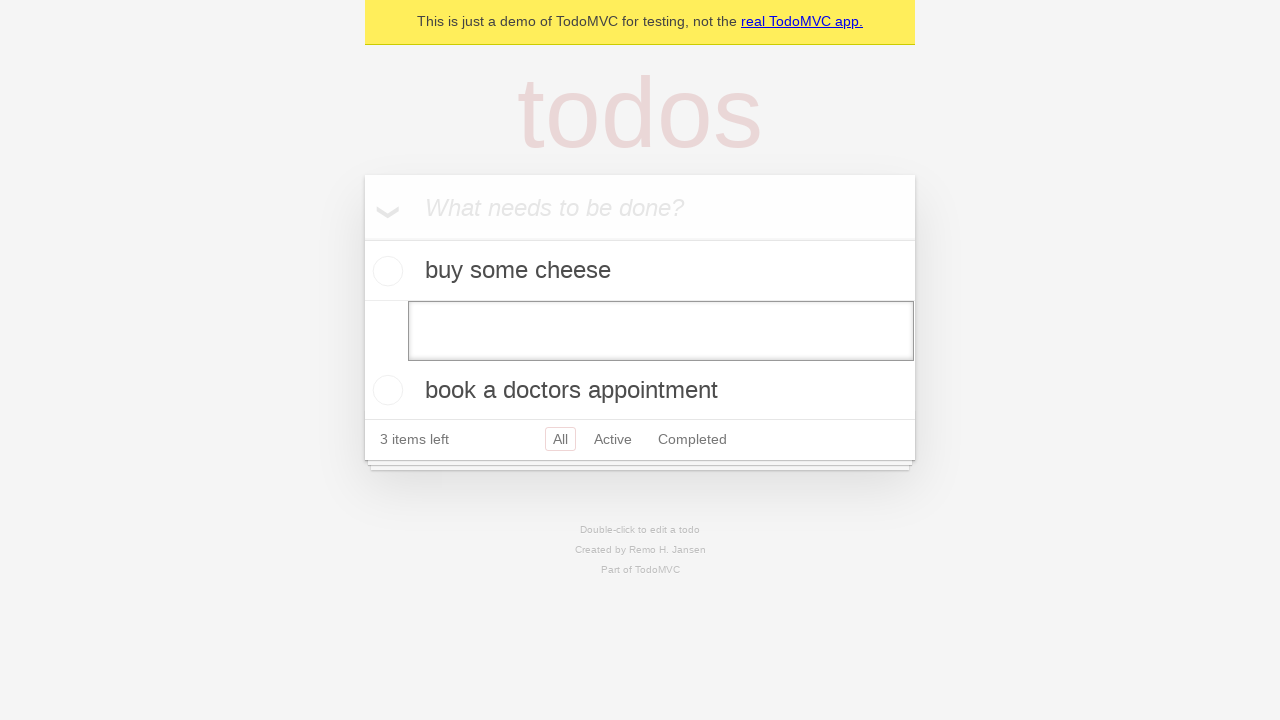

Pressed Enter to submit empty edit, removing the todo item on internal:testid=[data-testid="todo-item"s] >> nth=1 >> internal:role=textbox[nam
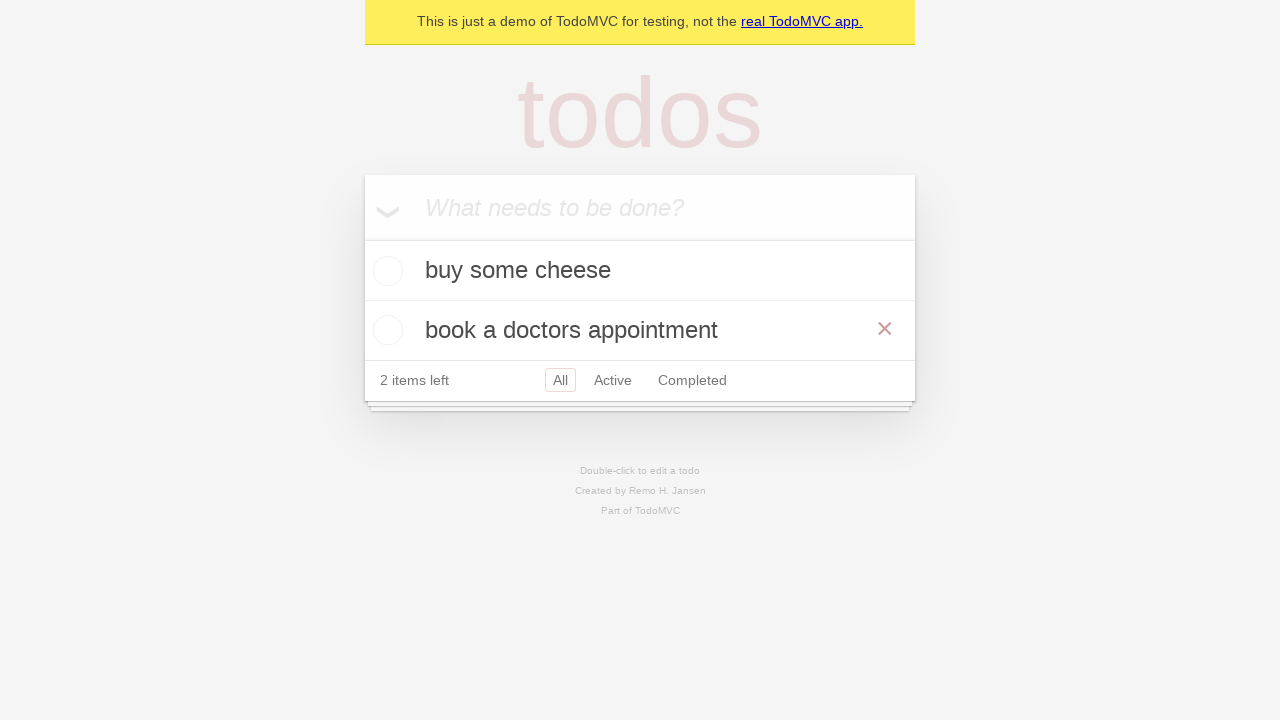

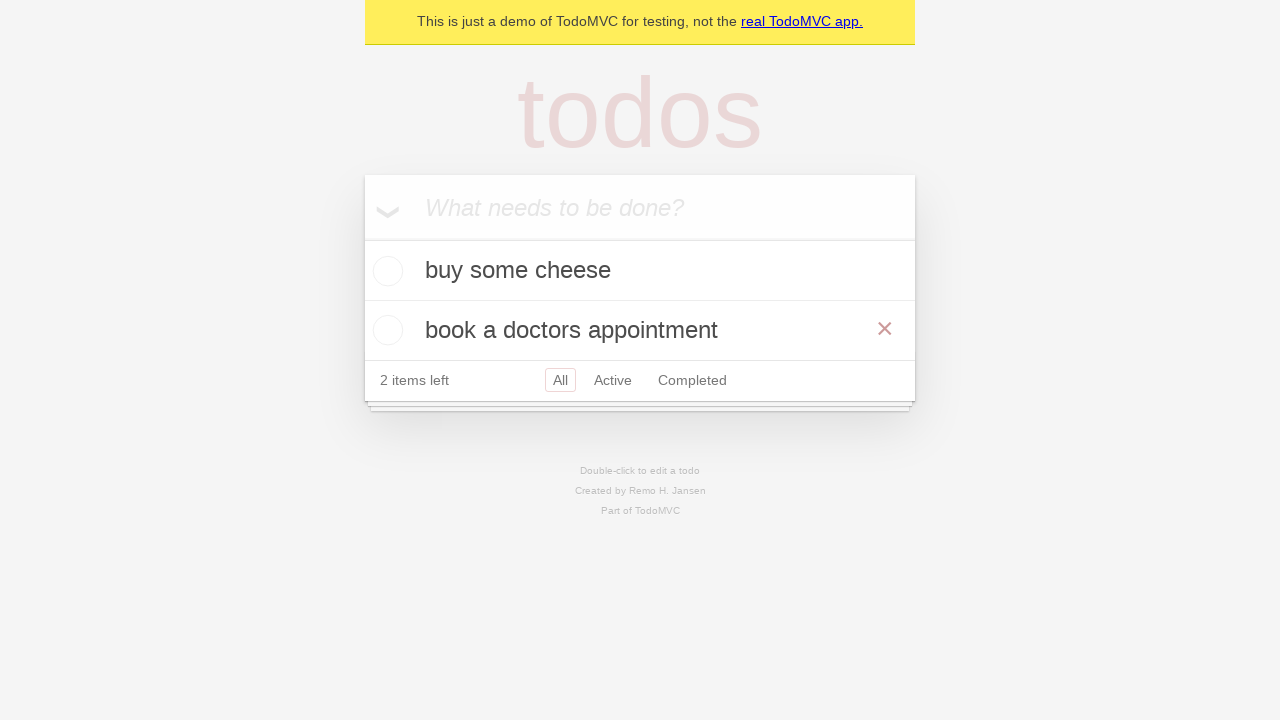